Tests JavaScript alert handling by clicking the JS Alert button, accepting the alert dialog, and verifying the success message is displayed

Starting URL: https://practice.cydeo.com/javascript_alerts

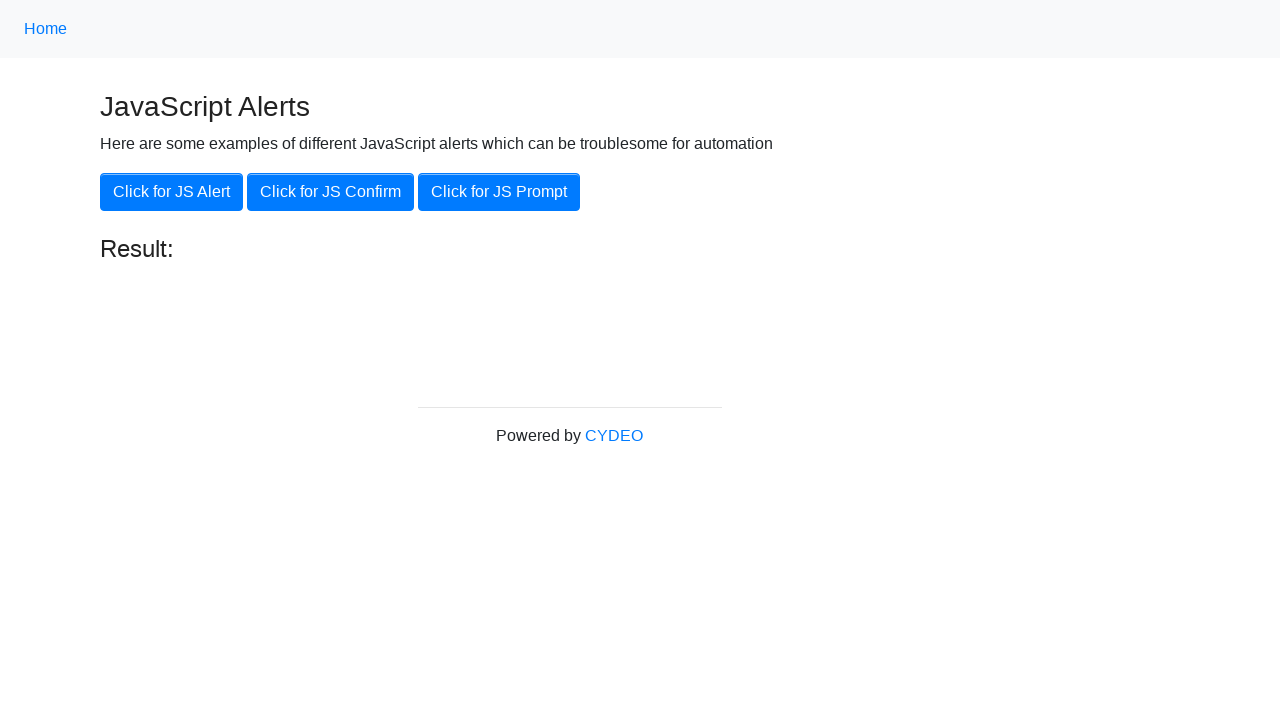

Set up dialog handler to automatically accept alerts
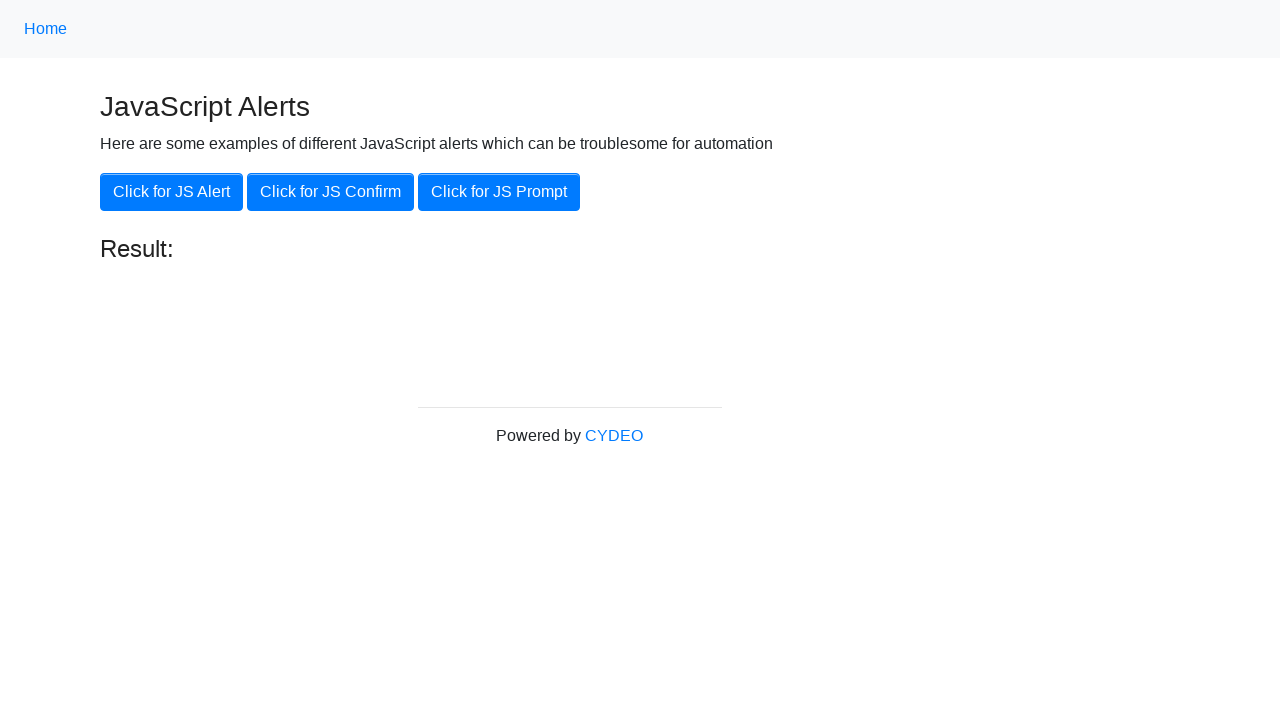

Clicked JS Alert button to trigger JavaScript alert dialog at (172, 192) on xpath=//button[@onclick='jsAlert()']
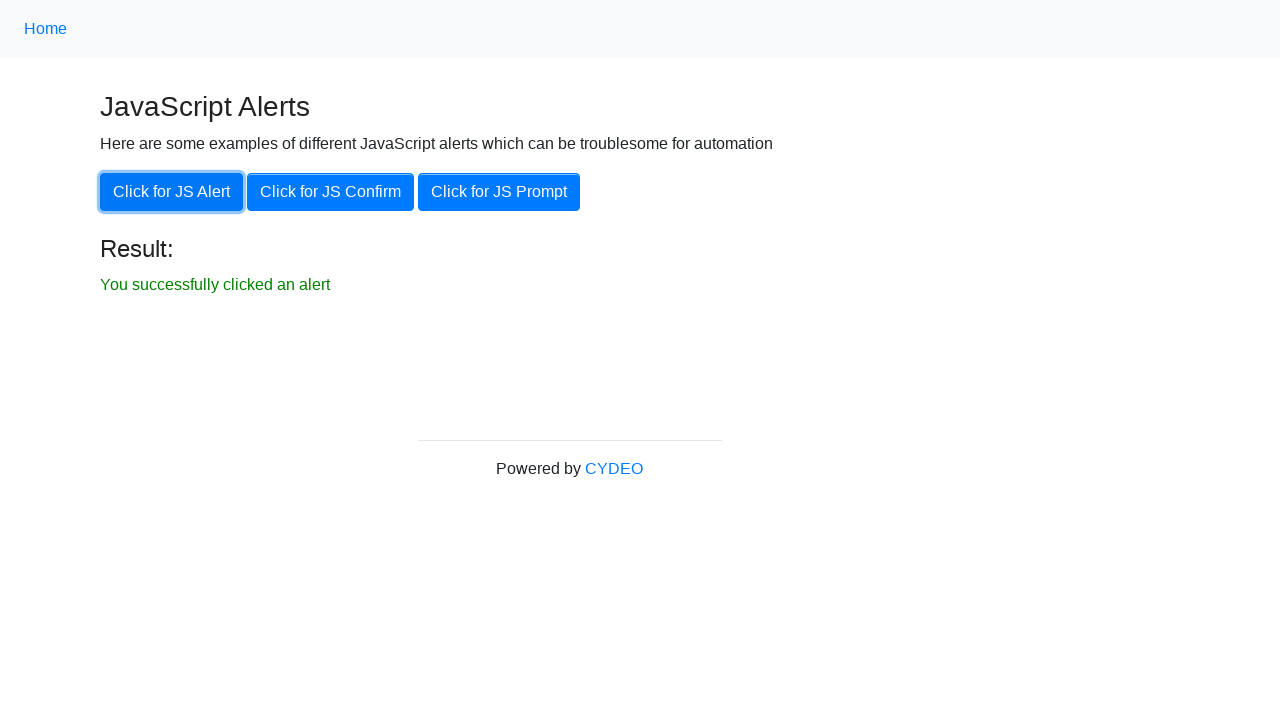

Success message element became visible after alert acceptance
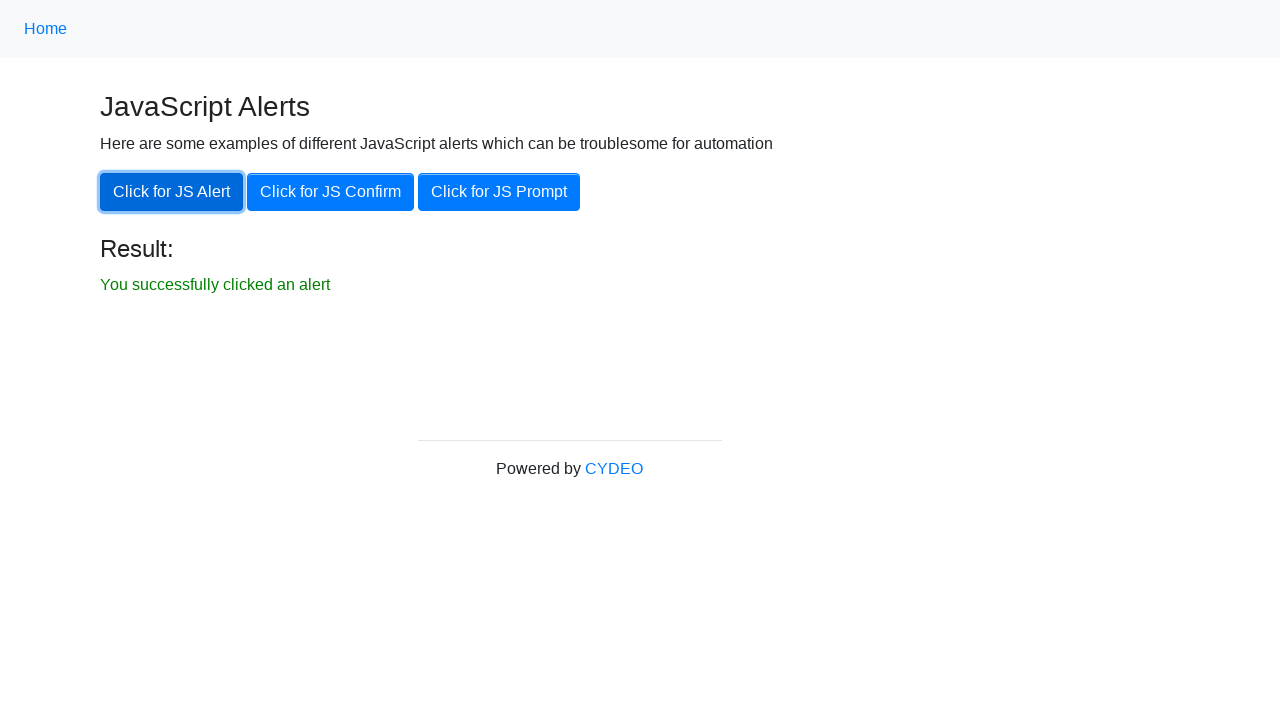

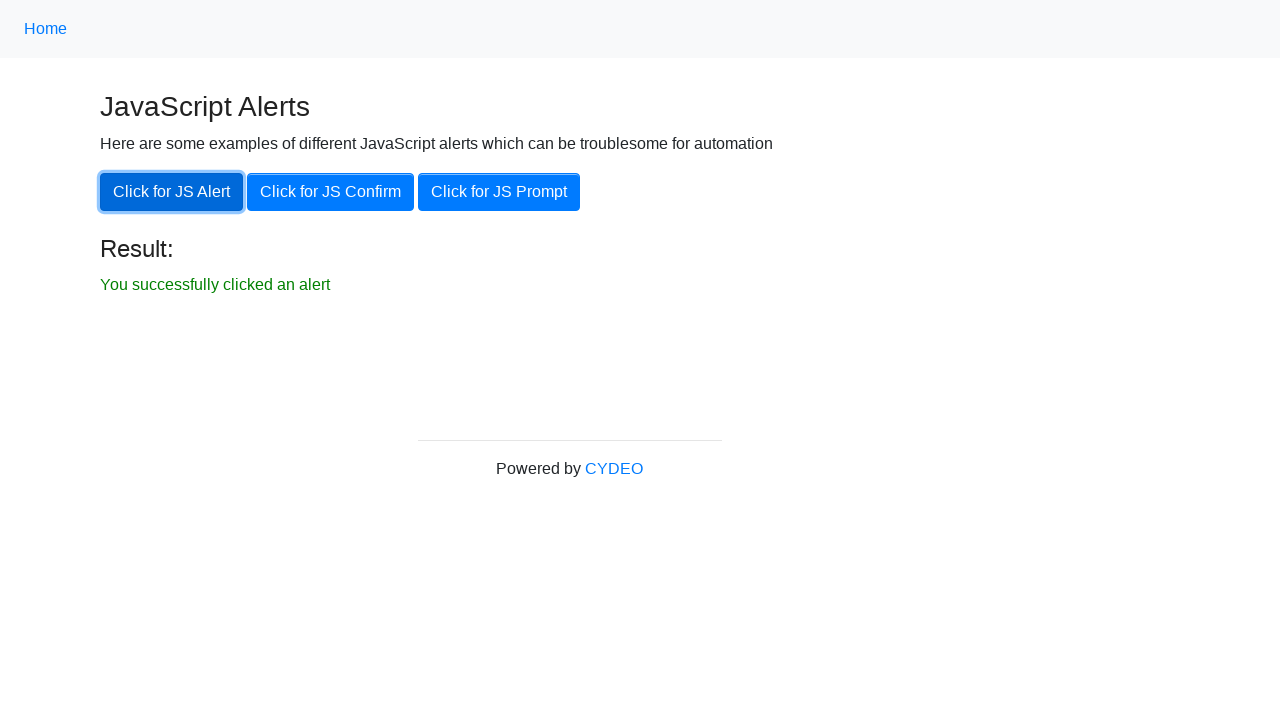